Tests radio button interaction by checking the selection state of gender radio buttons and clicking one based on whether another is already selected.

Starting URL: http://only-testing-blog.blogspot.in/2013/09/test.html

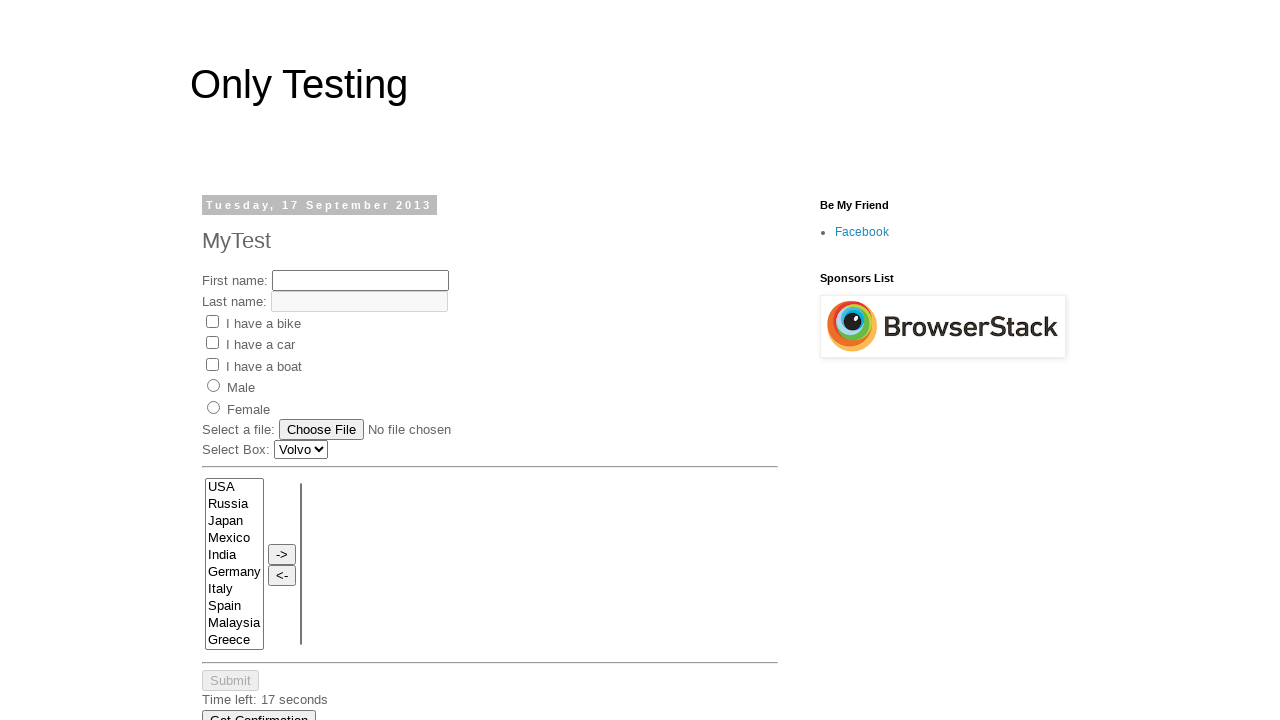

Located all radio buttons with name 'gender'
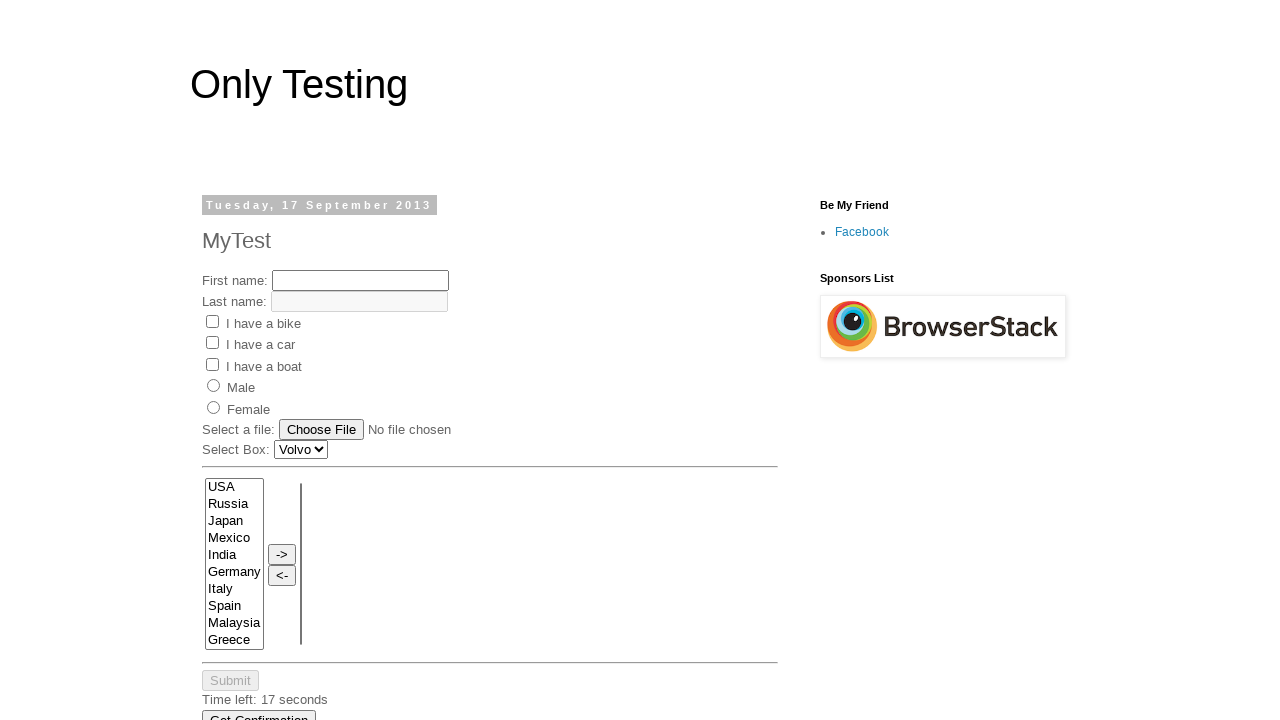

Checked if the first radio button is selected
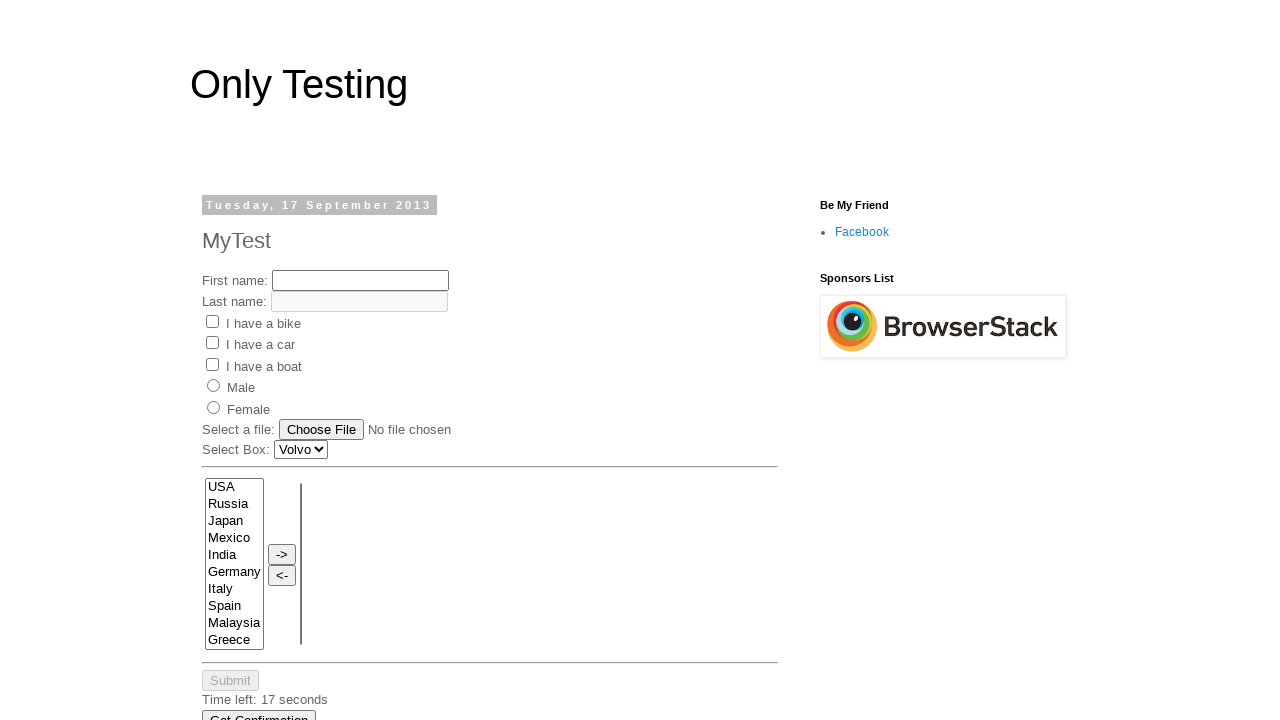

First radio button was not selected, clicked the first radio button at (214, 386) on input[name='gender'] >> nth=0
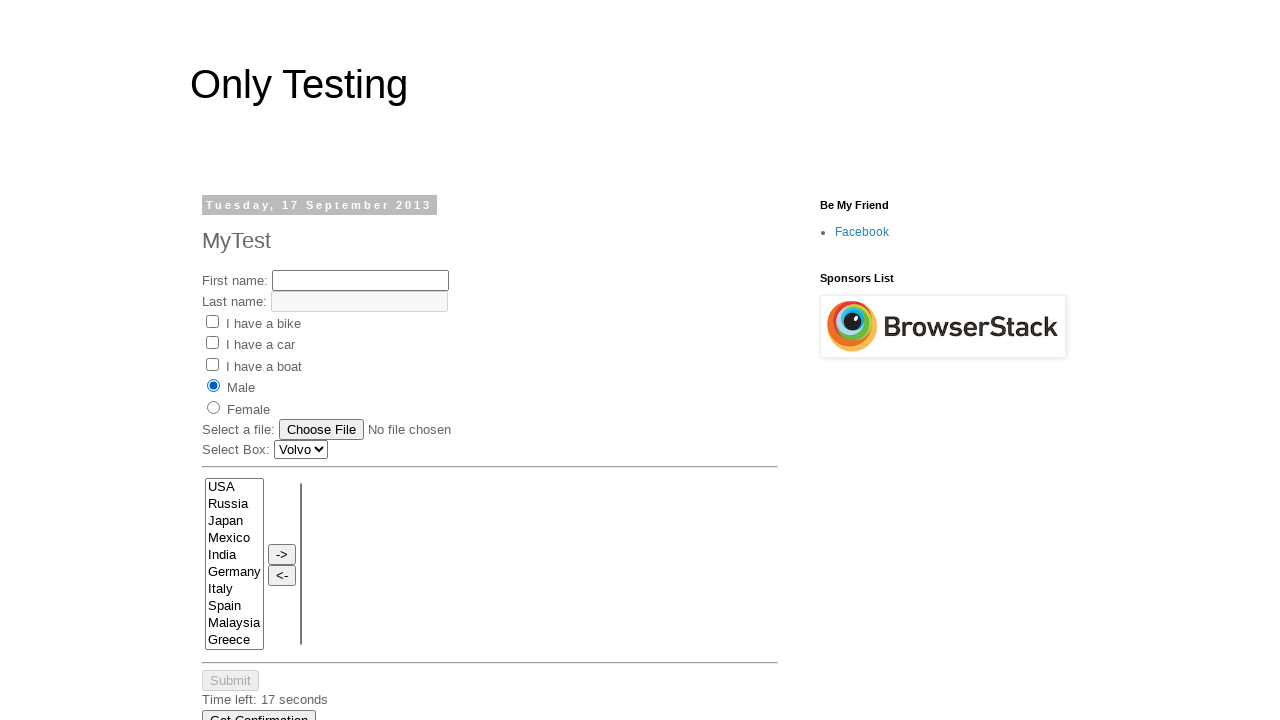

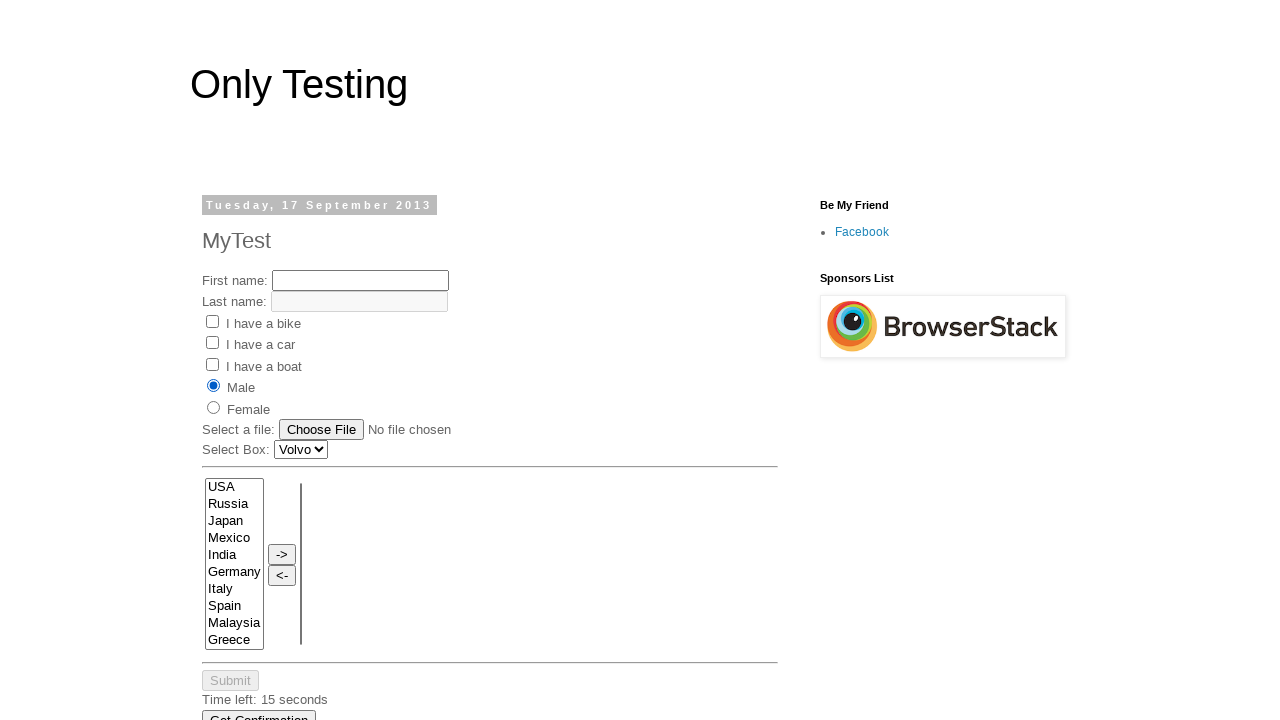